Tests a math problem form by reading two numbers, calculating their sum, selecting the answer from a dropdown, and submitting the form

Starting URL: http://suninjuly.github.io/selects1.html

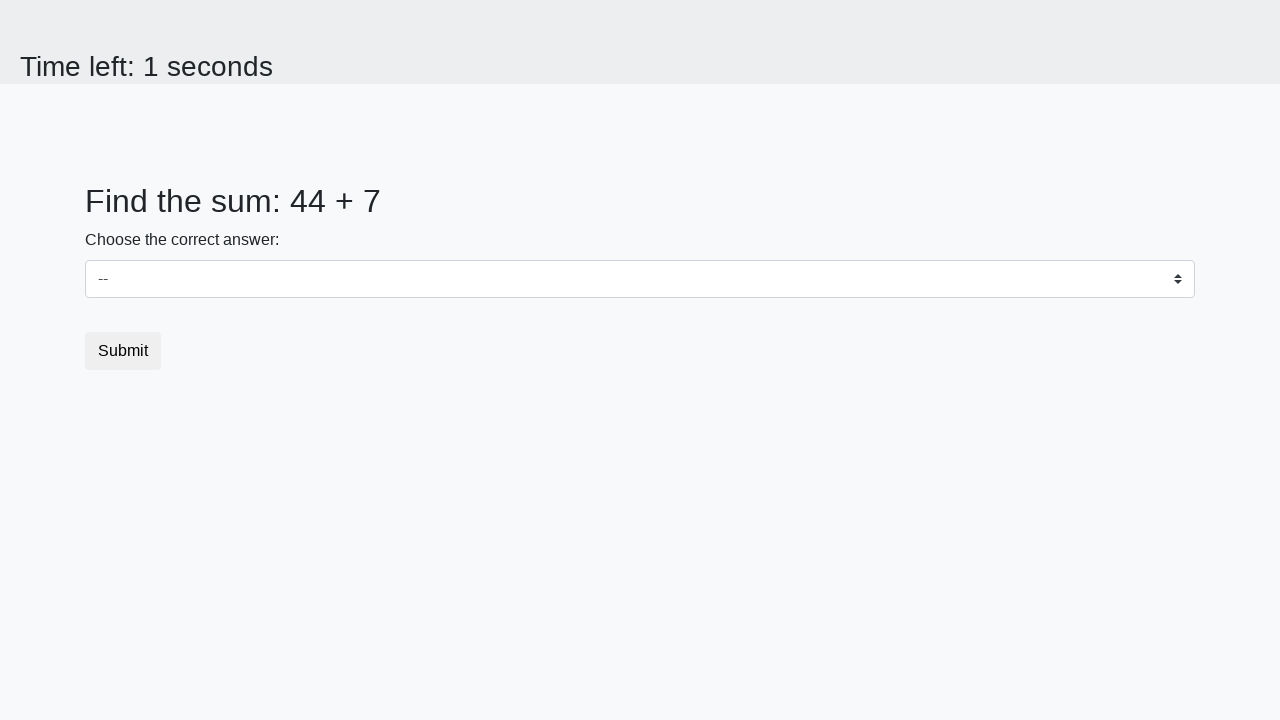

Located the first number element (#num1)
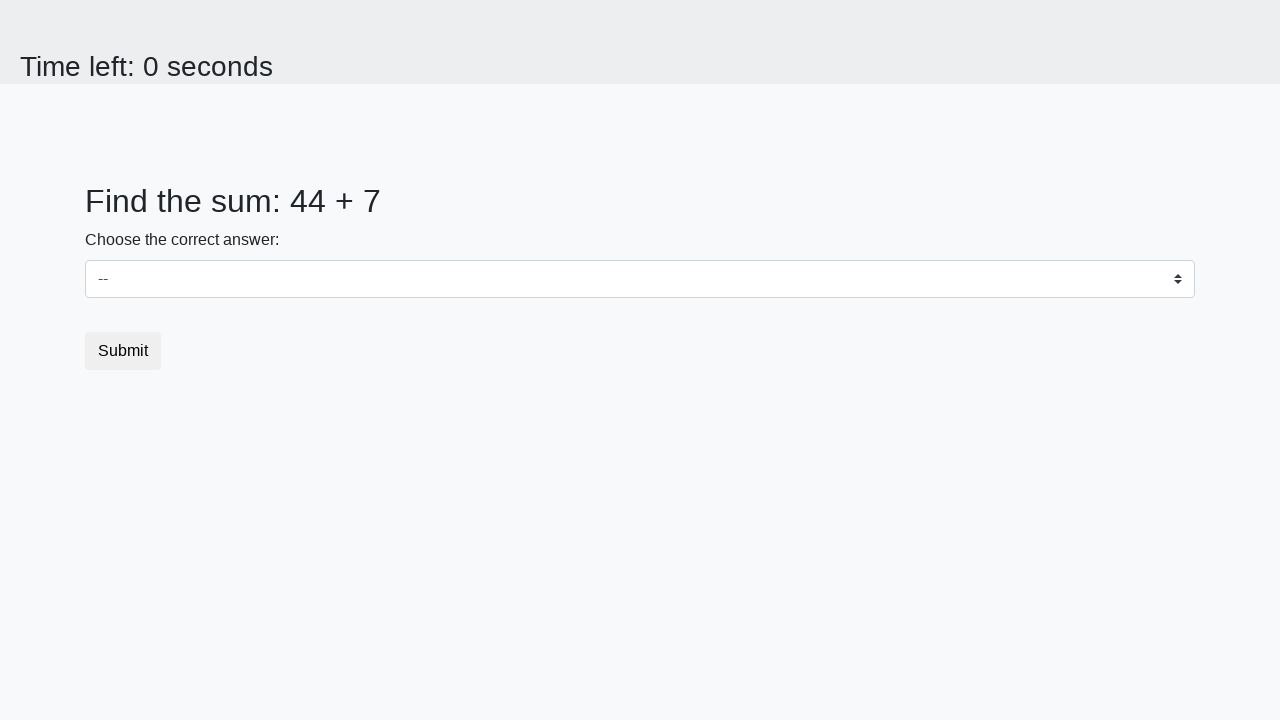

Extracted first number: 44
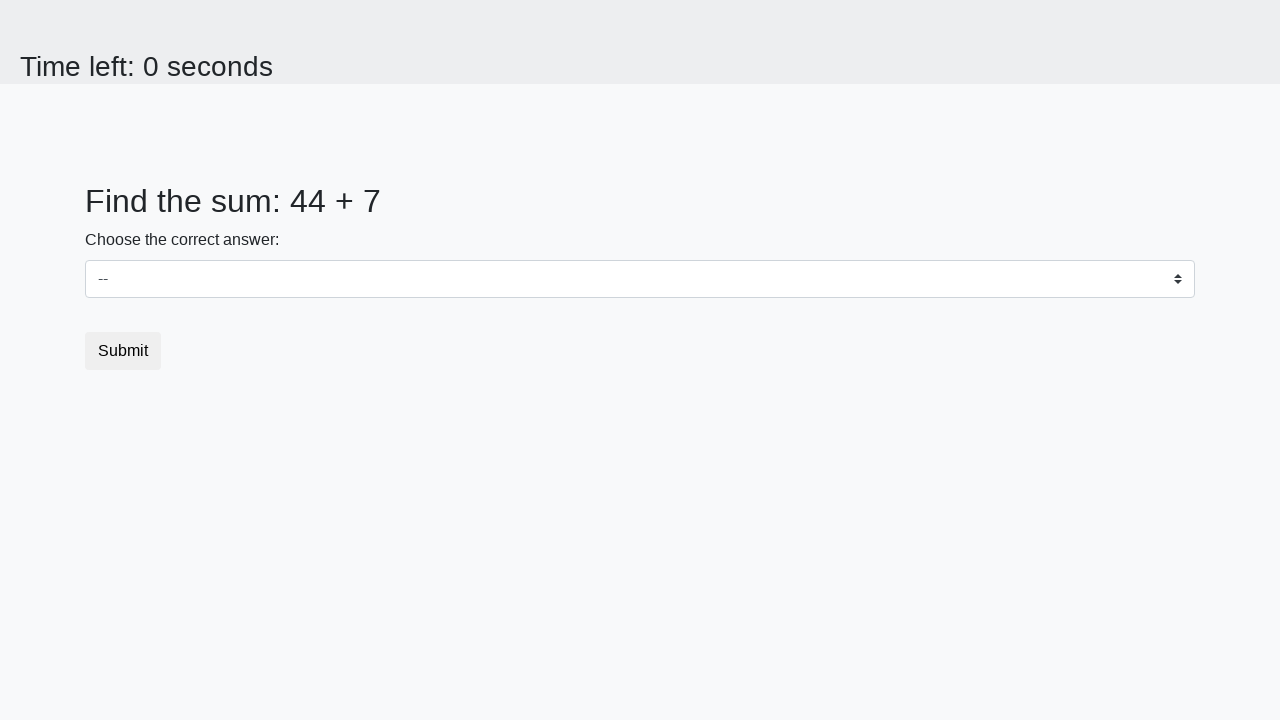

Located the second number element (#num2)
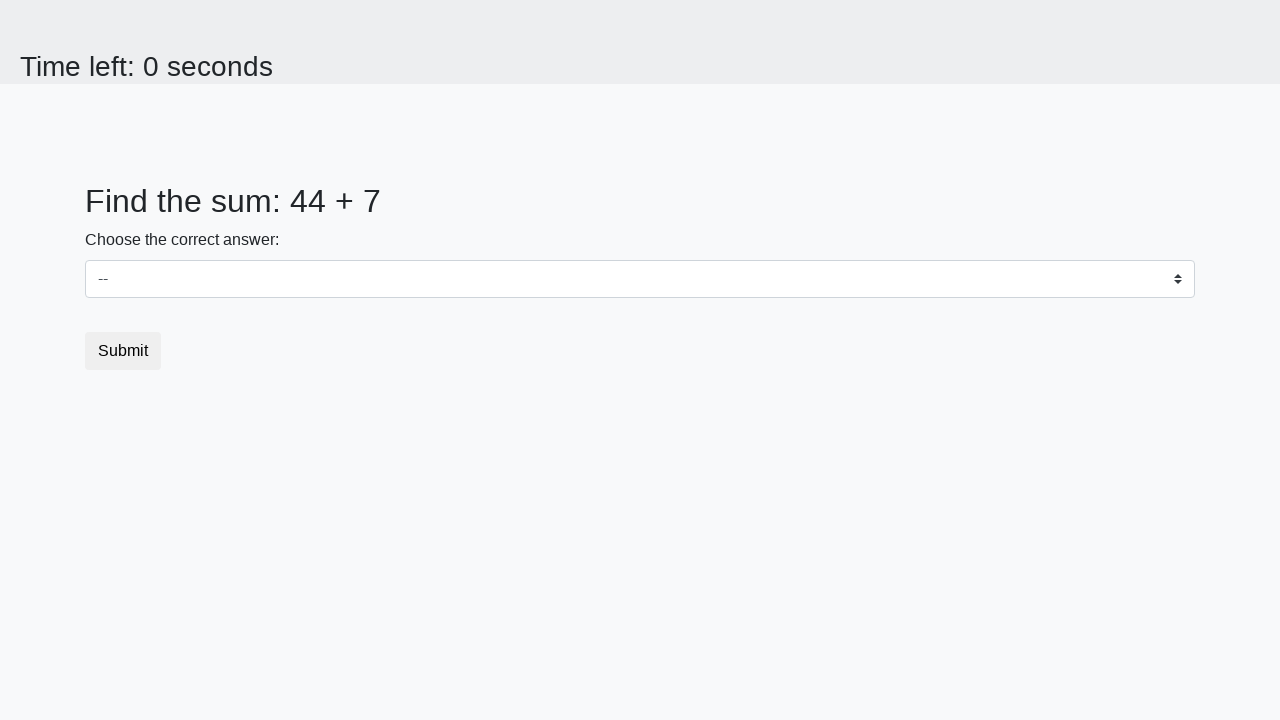

Extracted second number: 7
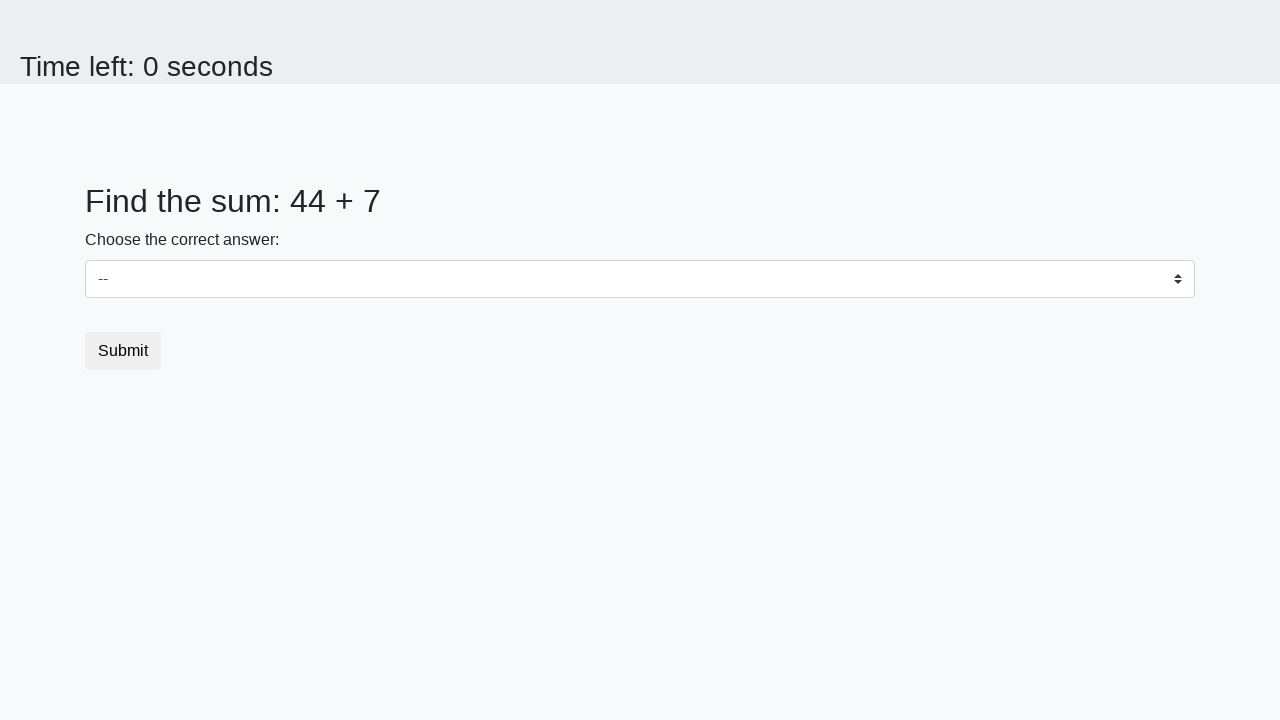

Calculated sum: 44 + 7 = 51
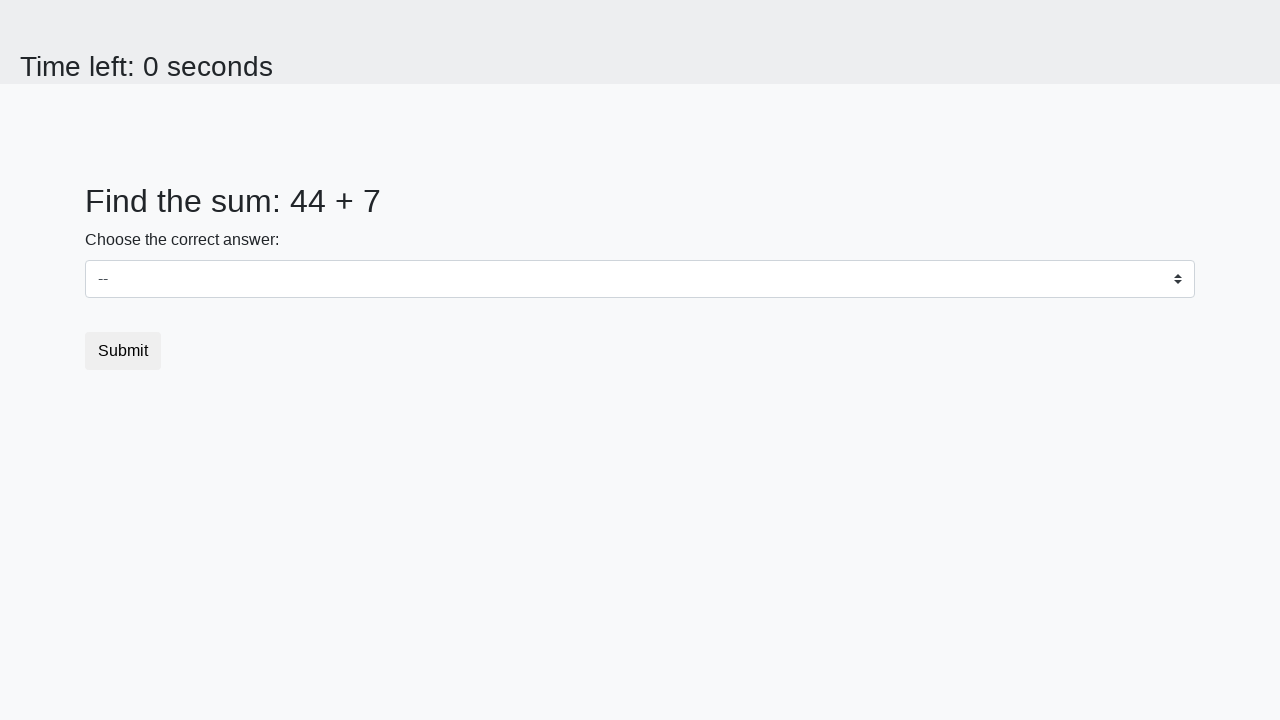

Selected answer '51' from dropdown menu on select
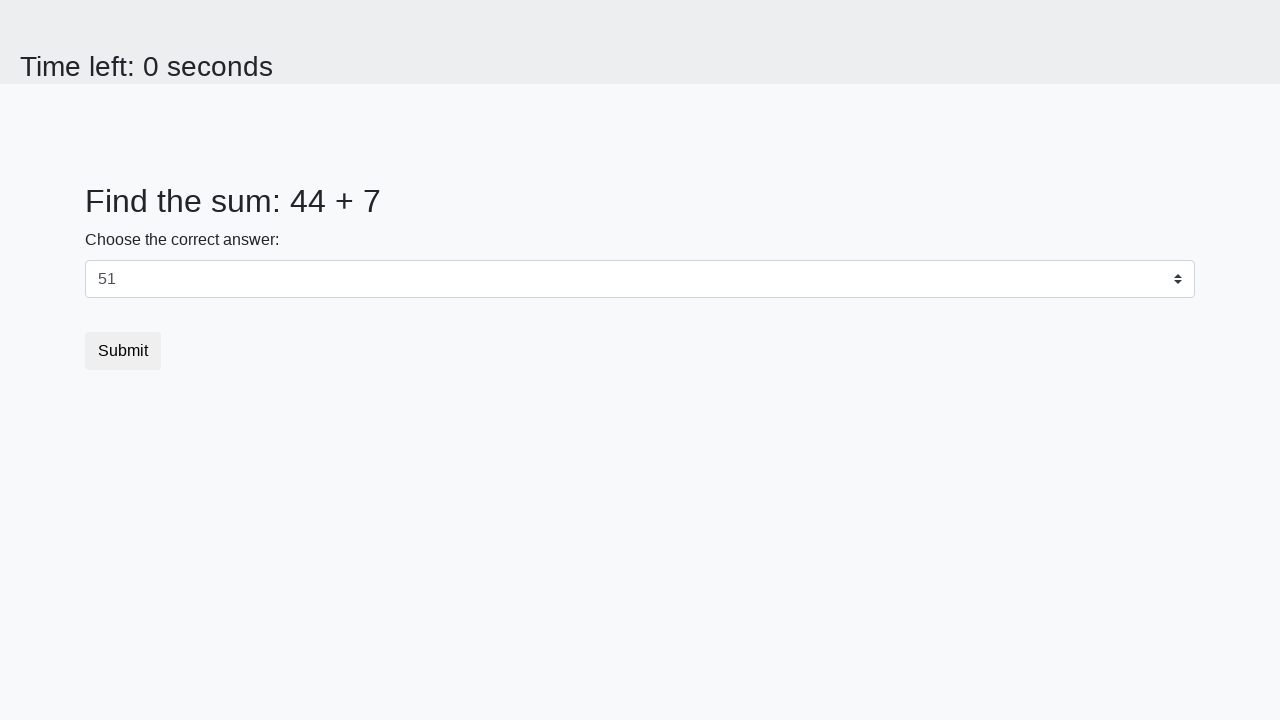

Clicked submit button to submit the form at (123, 351) on button.btn
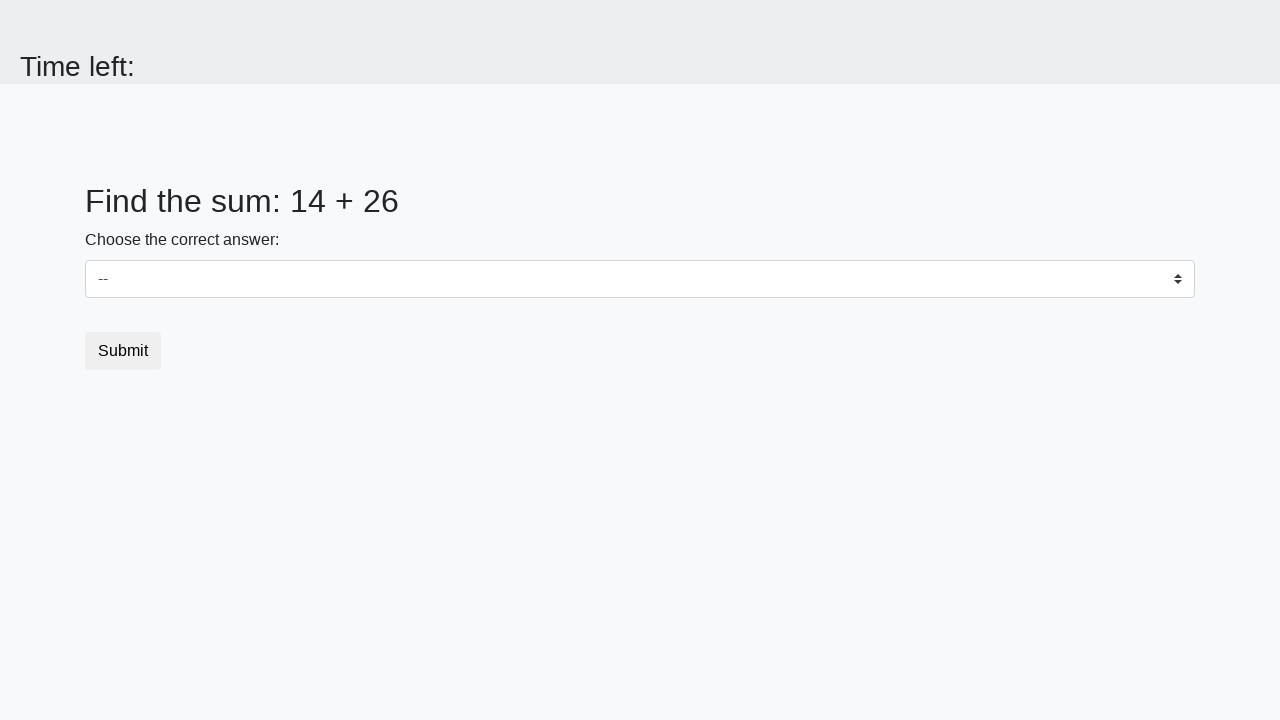

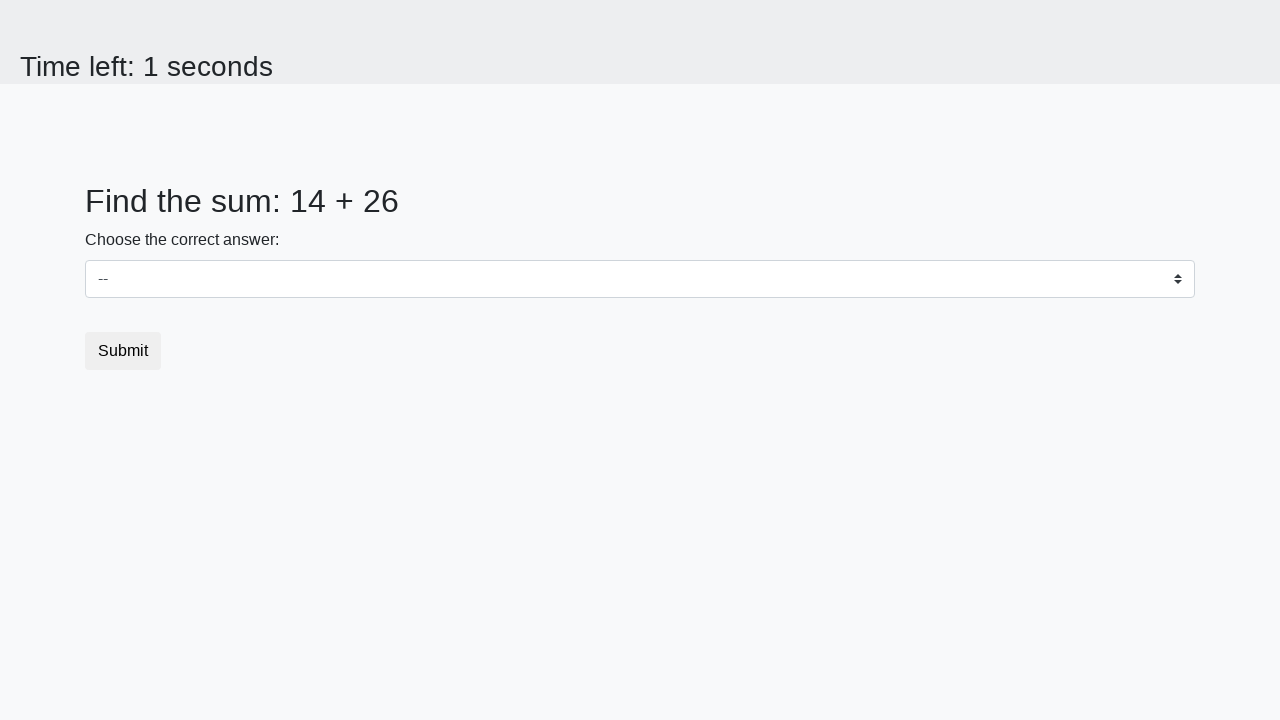